Tests that clicking Clear completed removes completed items from the list

Starting URL: https://demo.playwright.dev/todomvc

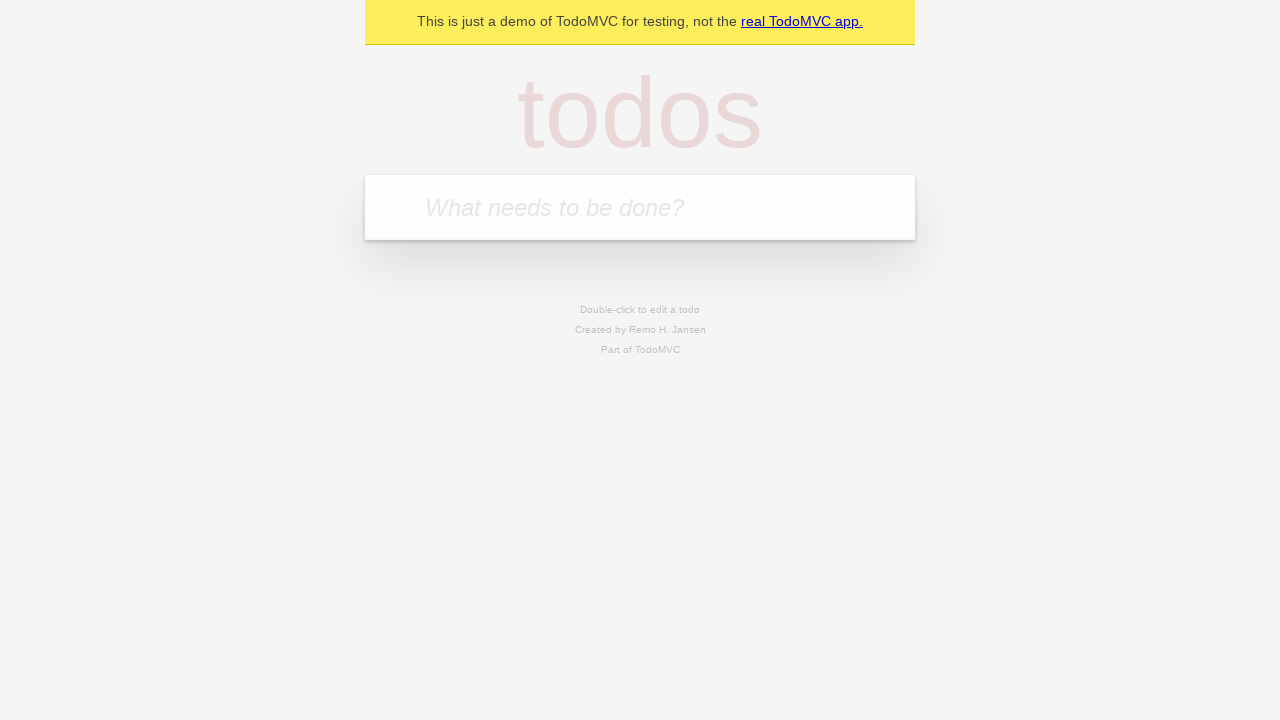

Filled todo input with 'buy some cheese' on internal:attr=[placeholder="What needs to be done?"i]
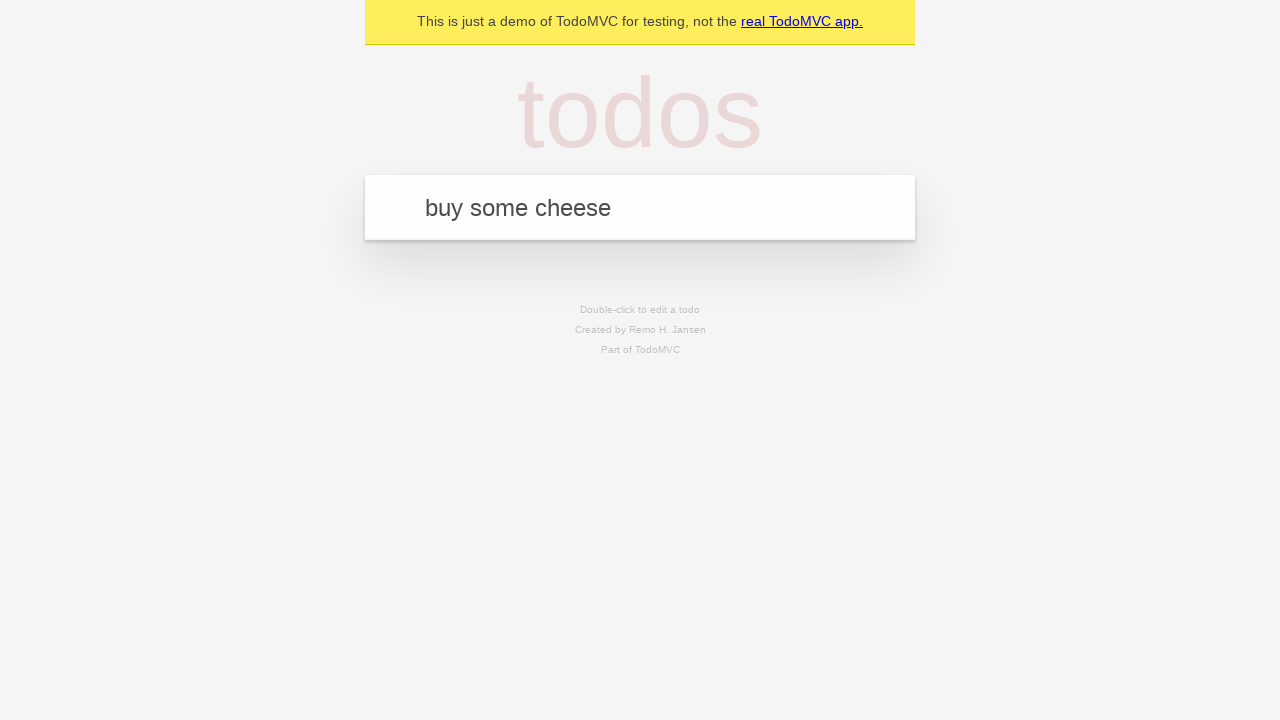

Pressed Enter to create todo 'buy some cheese' on internal:attr=[placeholder="What needs to be done?"i]
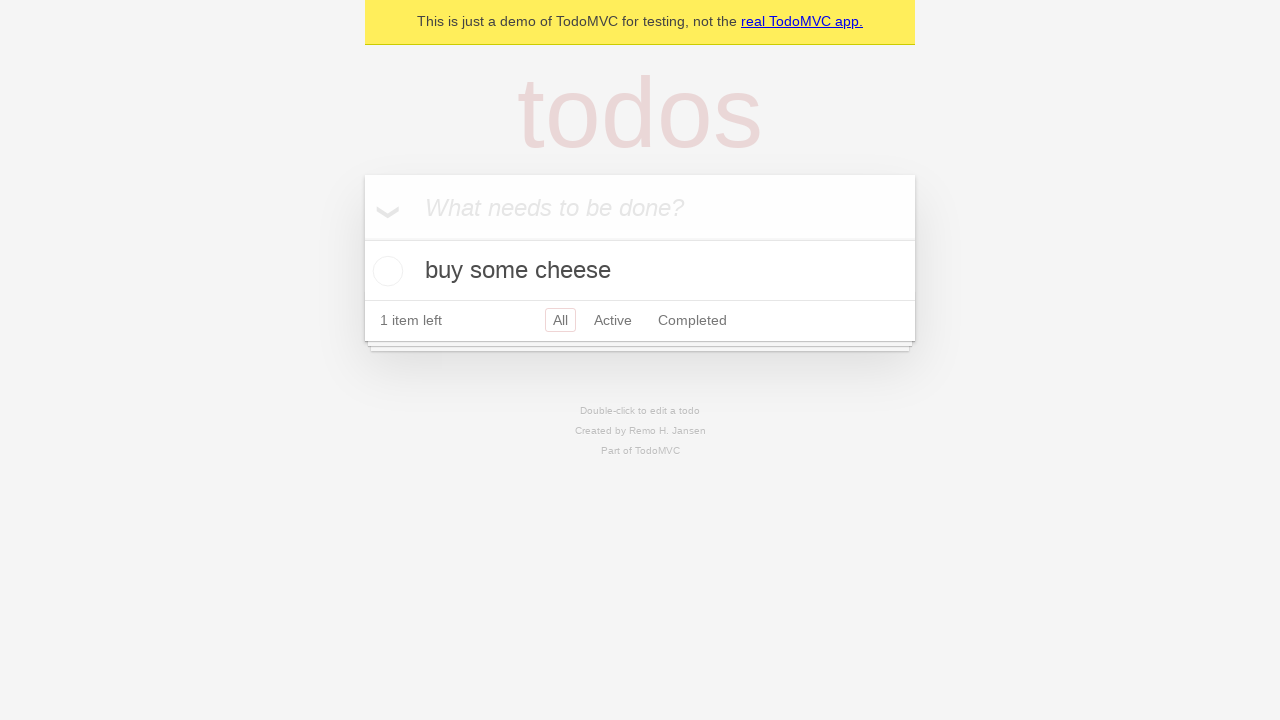

Filled todo input with 'feed the cat' on internal:attr=[placeholder="What needs to be done?"i]
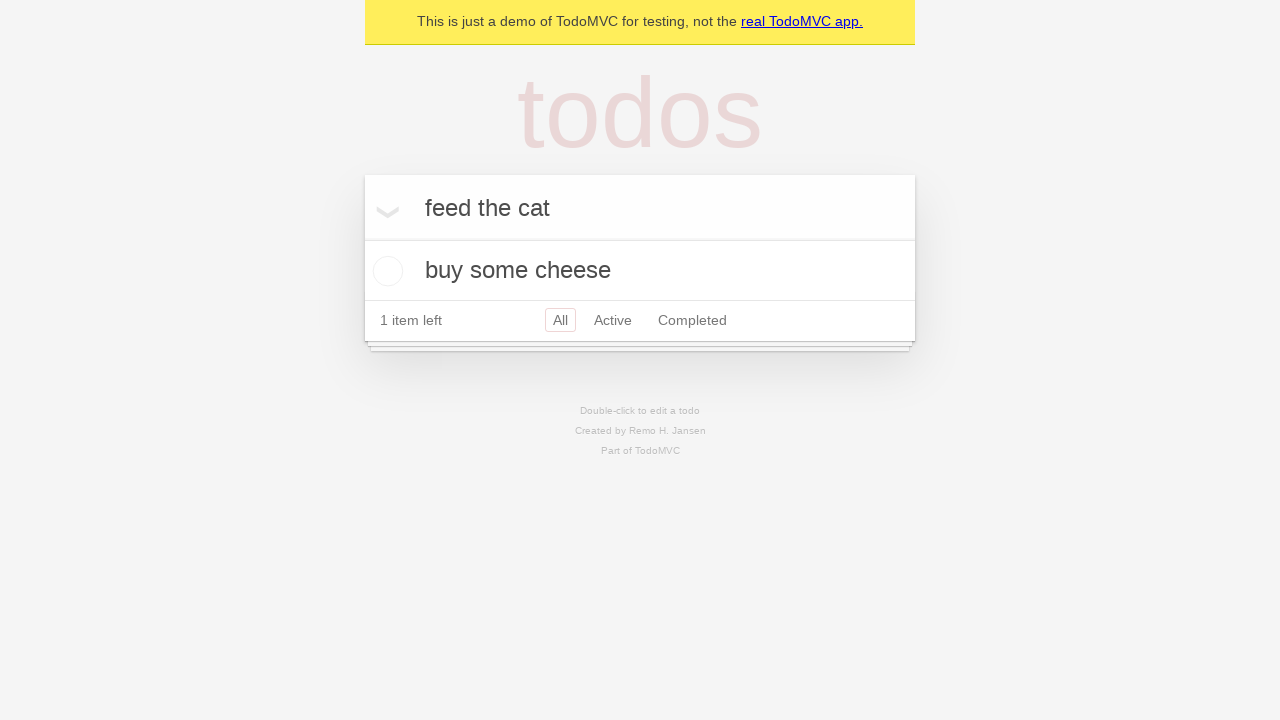

Pressed Enter to create todo 'feed the cat' on internal:attr=[placeholder="What needs to be done?"i]
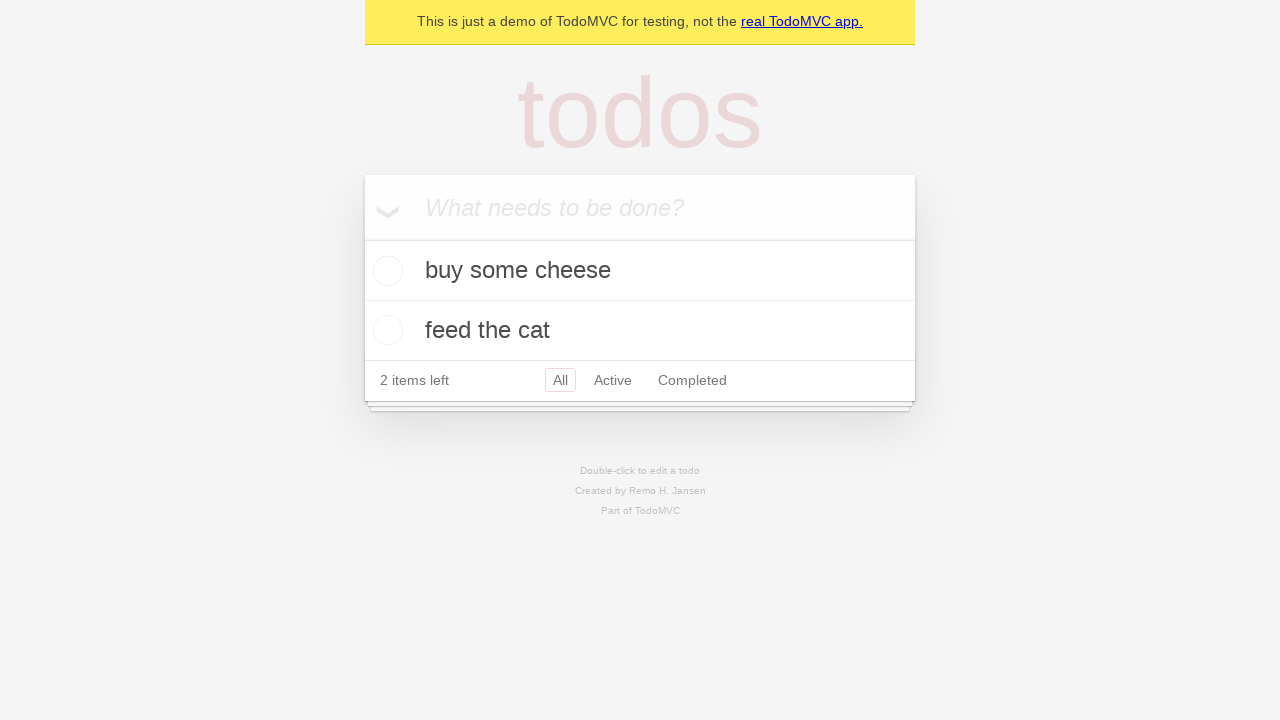

Filled todo input with 'book a doctors appointment' on internal:attr=[placeholder="What needs to be done?"i]
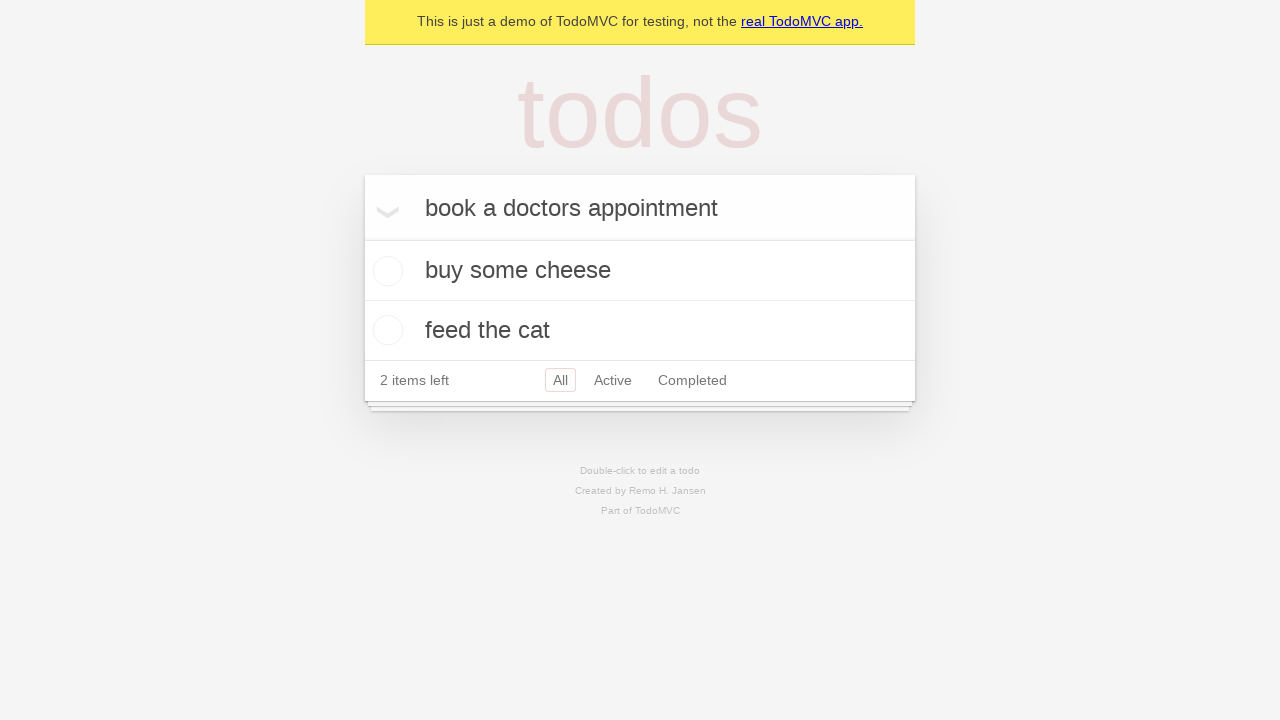

Pressed Enter to create todo 'book a doctors appointment' on internal:attr=[placeholder="What needs to be done?"i]
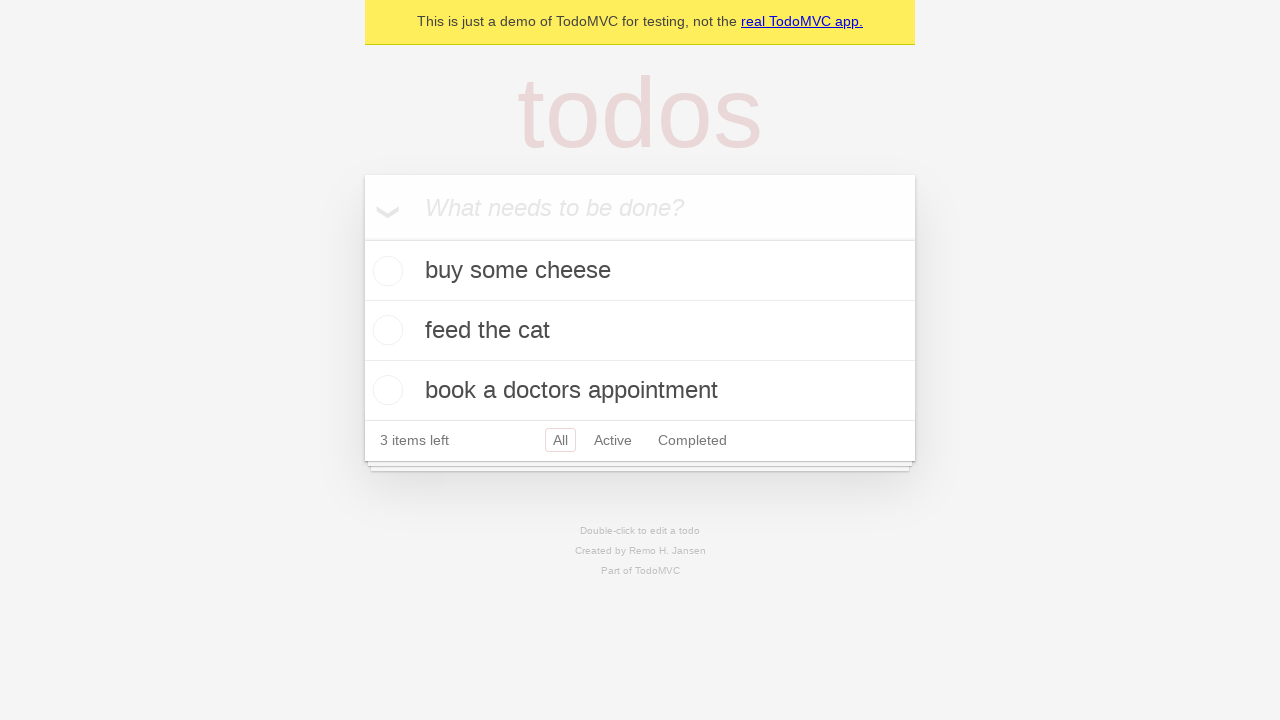

Waited for all 3 todo items to be created
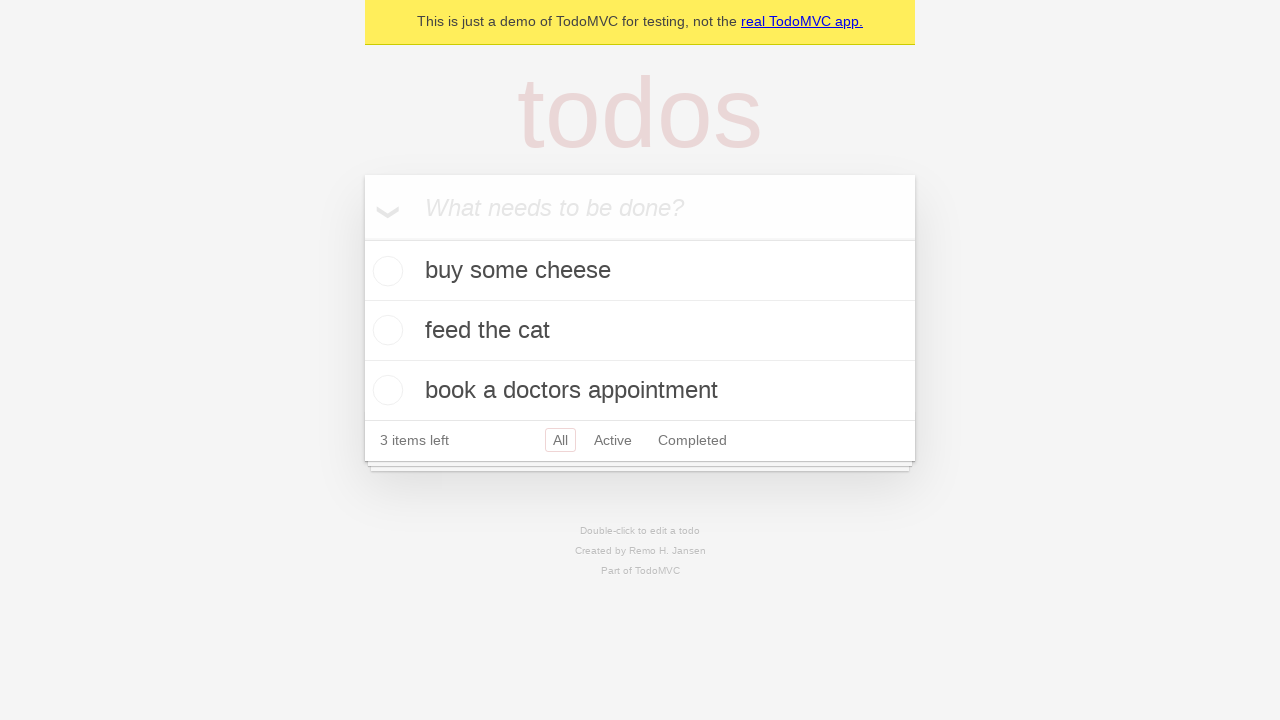

Checked the second todo item checkbox to mark it as completed at (385, 330) on [data-testid='todo-item'] >> nth=1 >> internal:role=checkbox
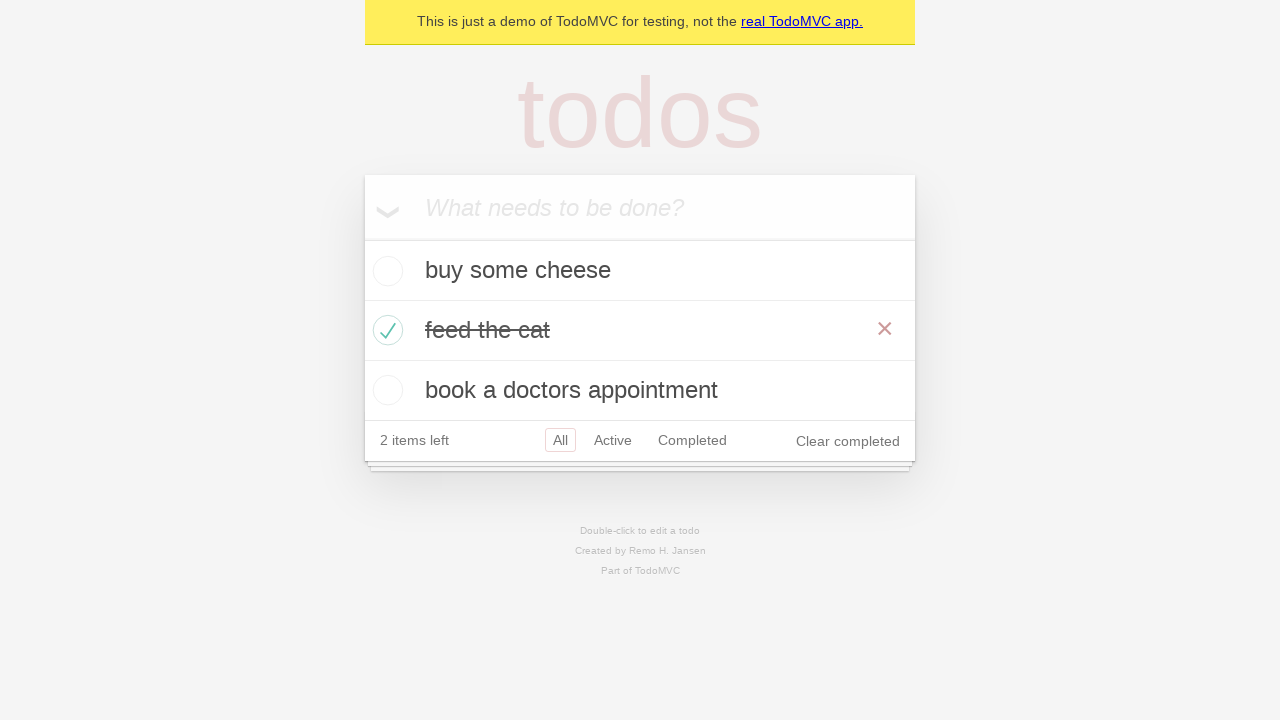

Clicked 'Clear completed' button to remove completed items at (848, 441) on internal:role=button[name="Clear completed"i]
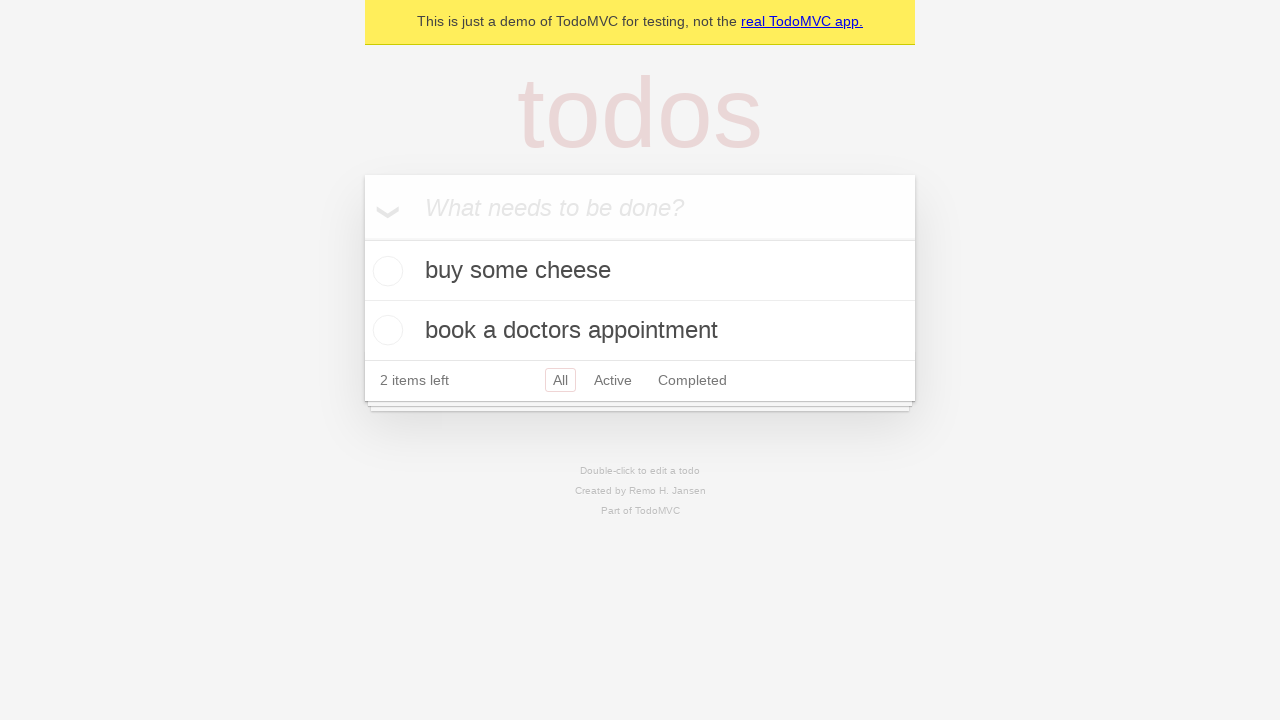

Waited for completed item to be removed from the list
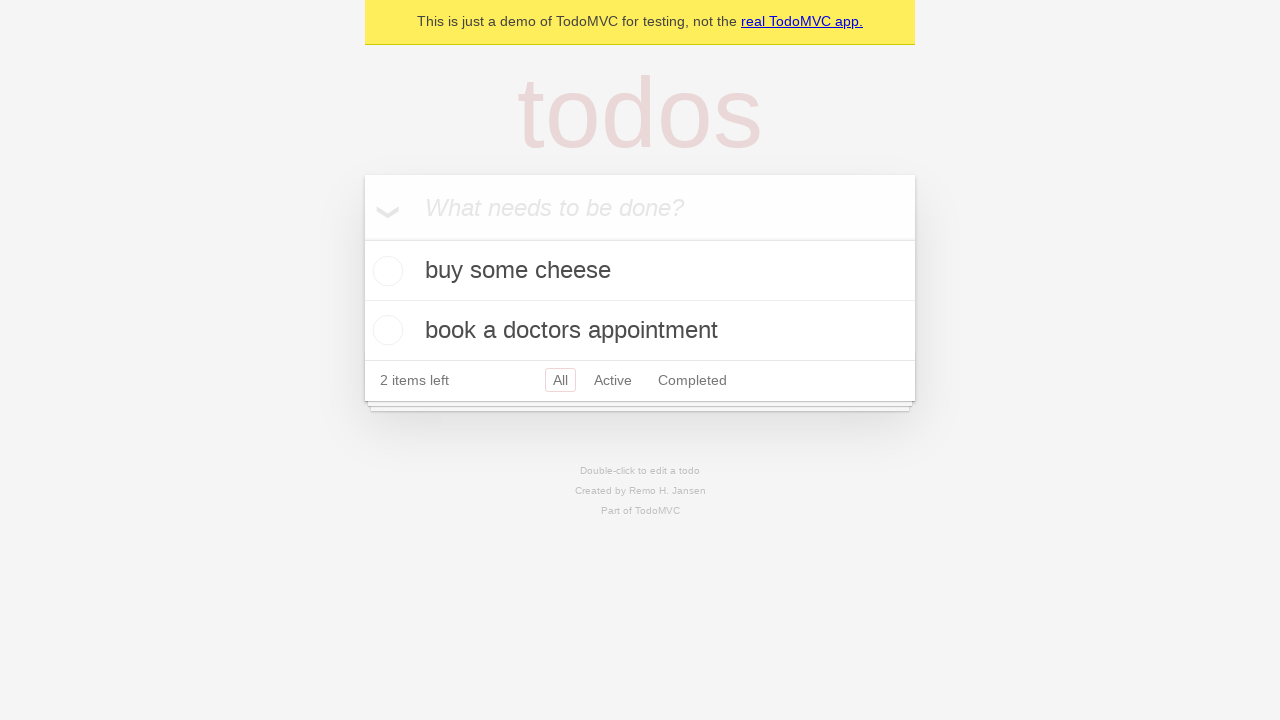

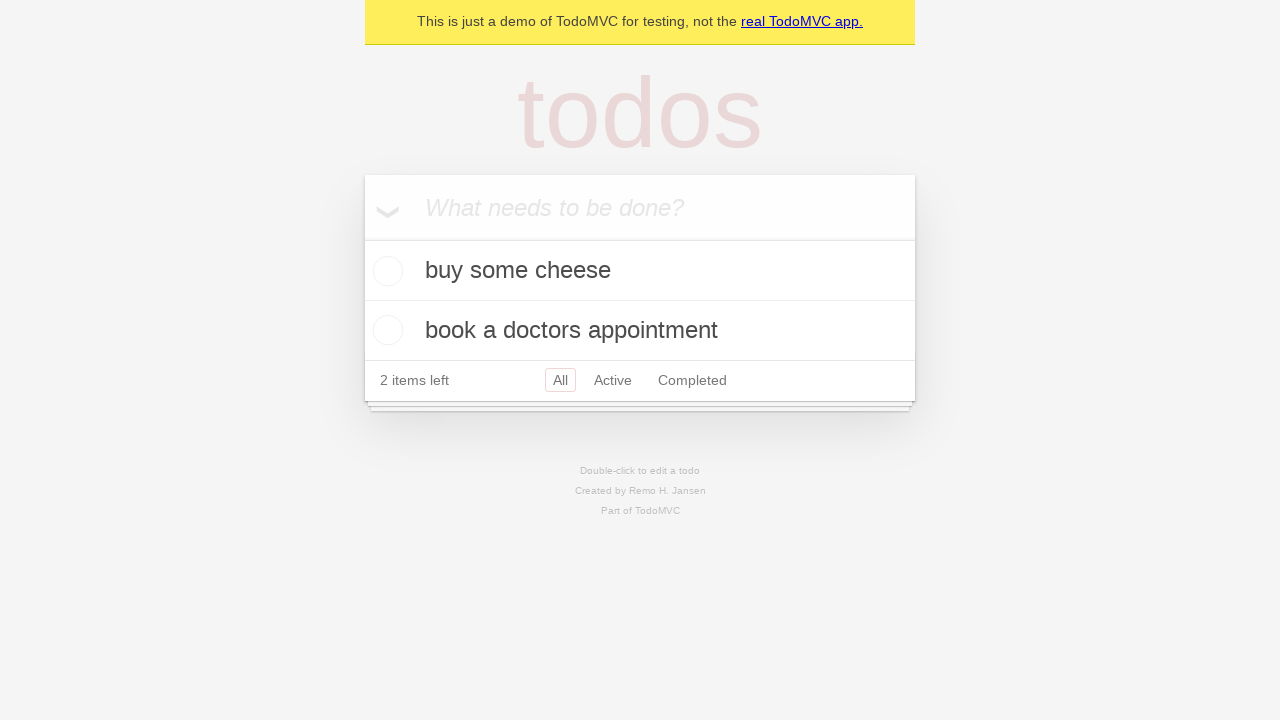